Navigates to Guru99 website and verifies the page title matches the expected value "Meet Guru99"

Starting URL: http://www.guru99.com/

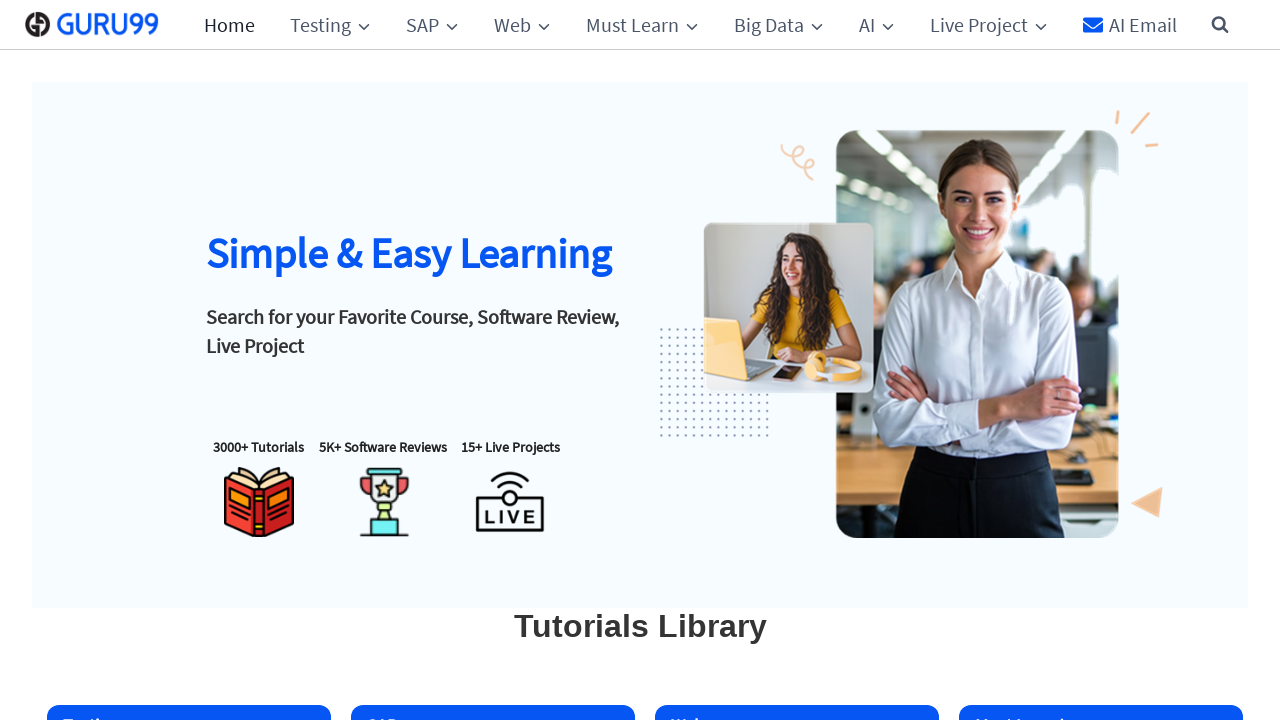

Set viewport size to 1920x1080
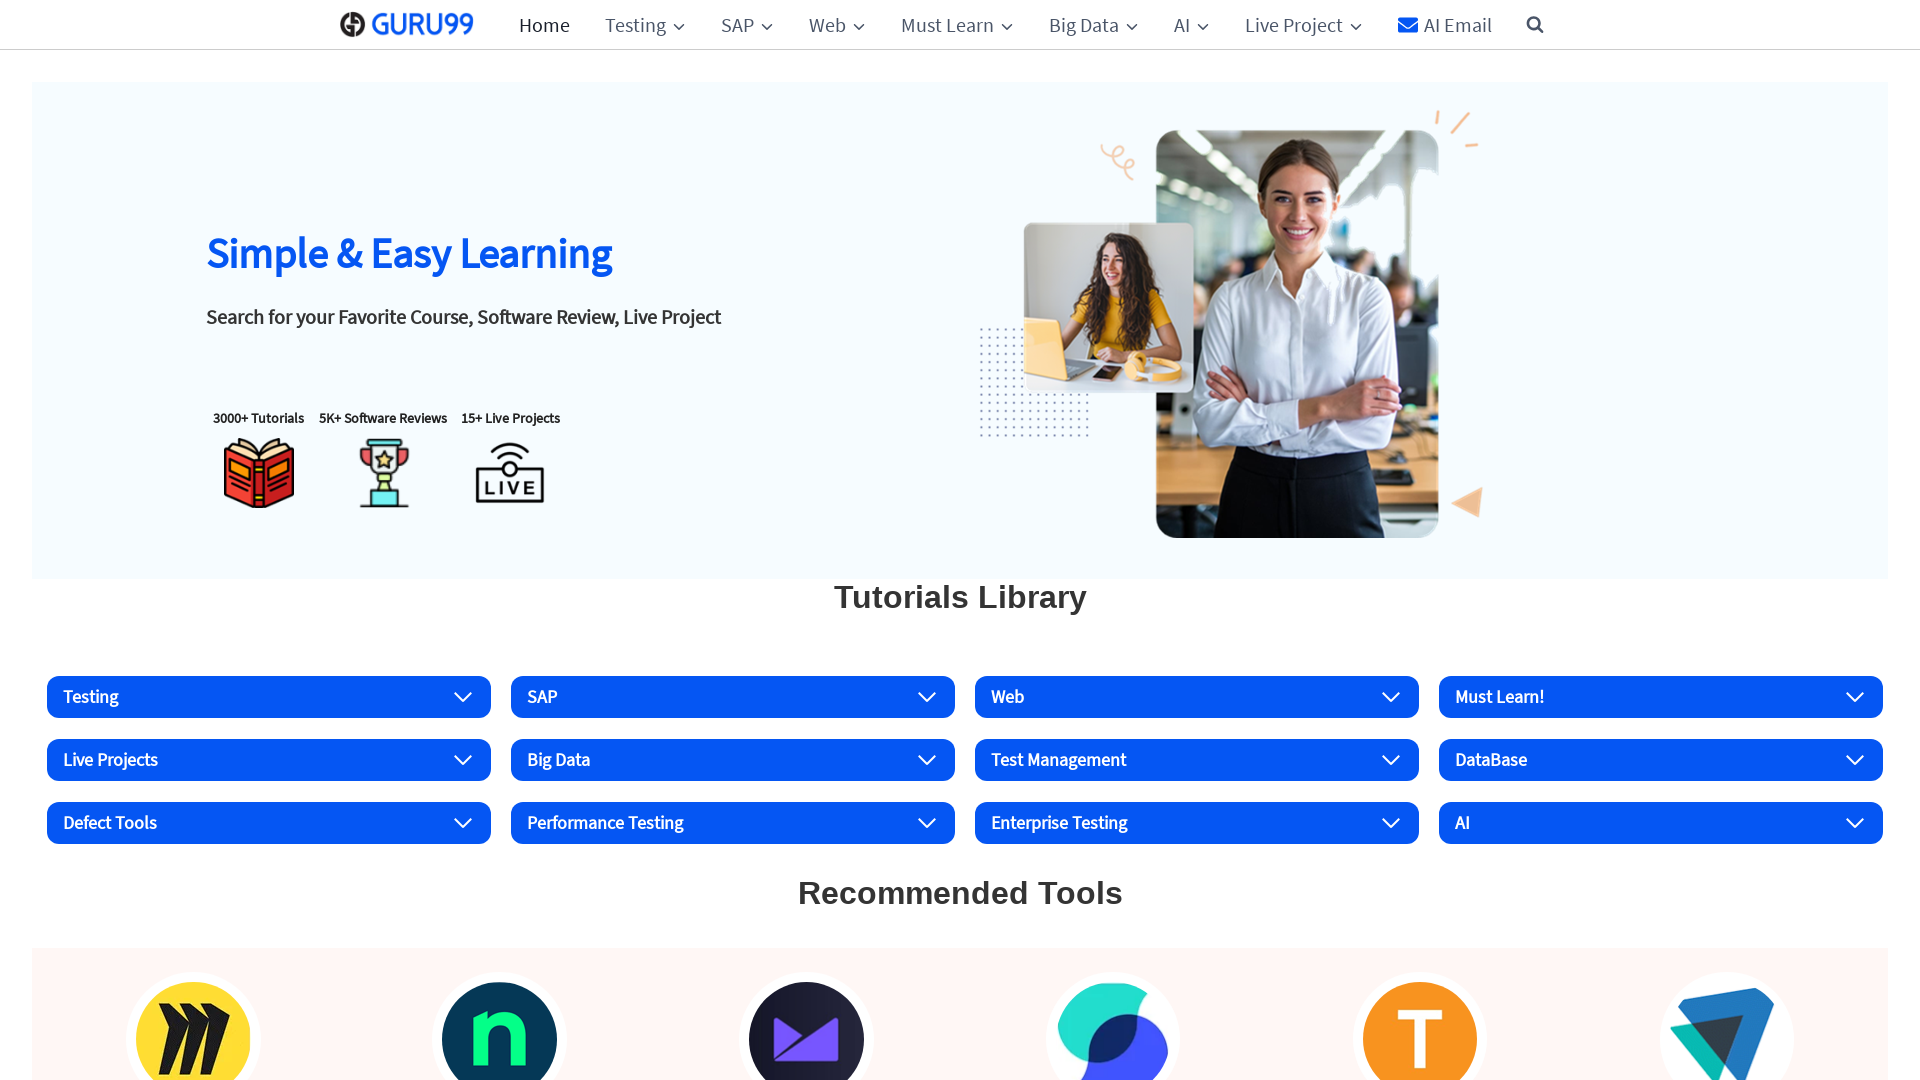

Retrieved page title
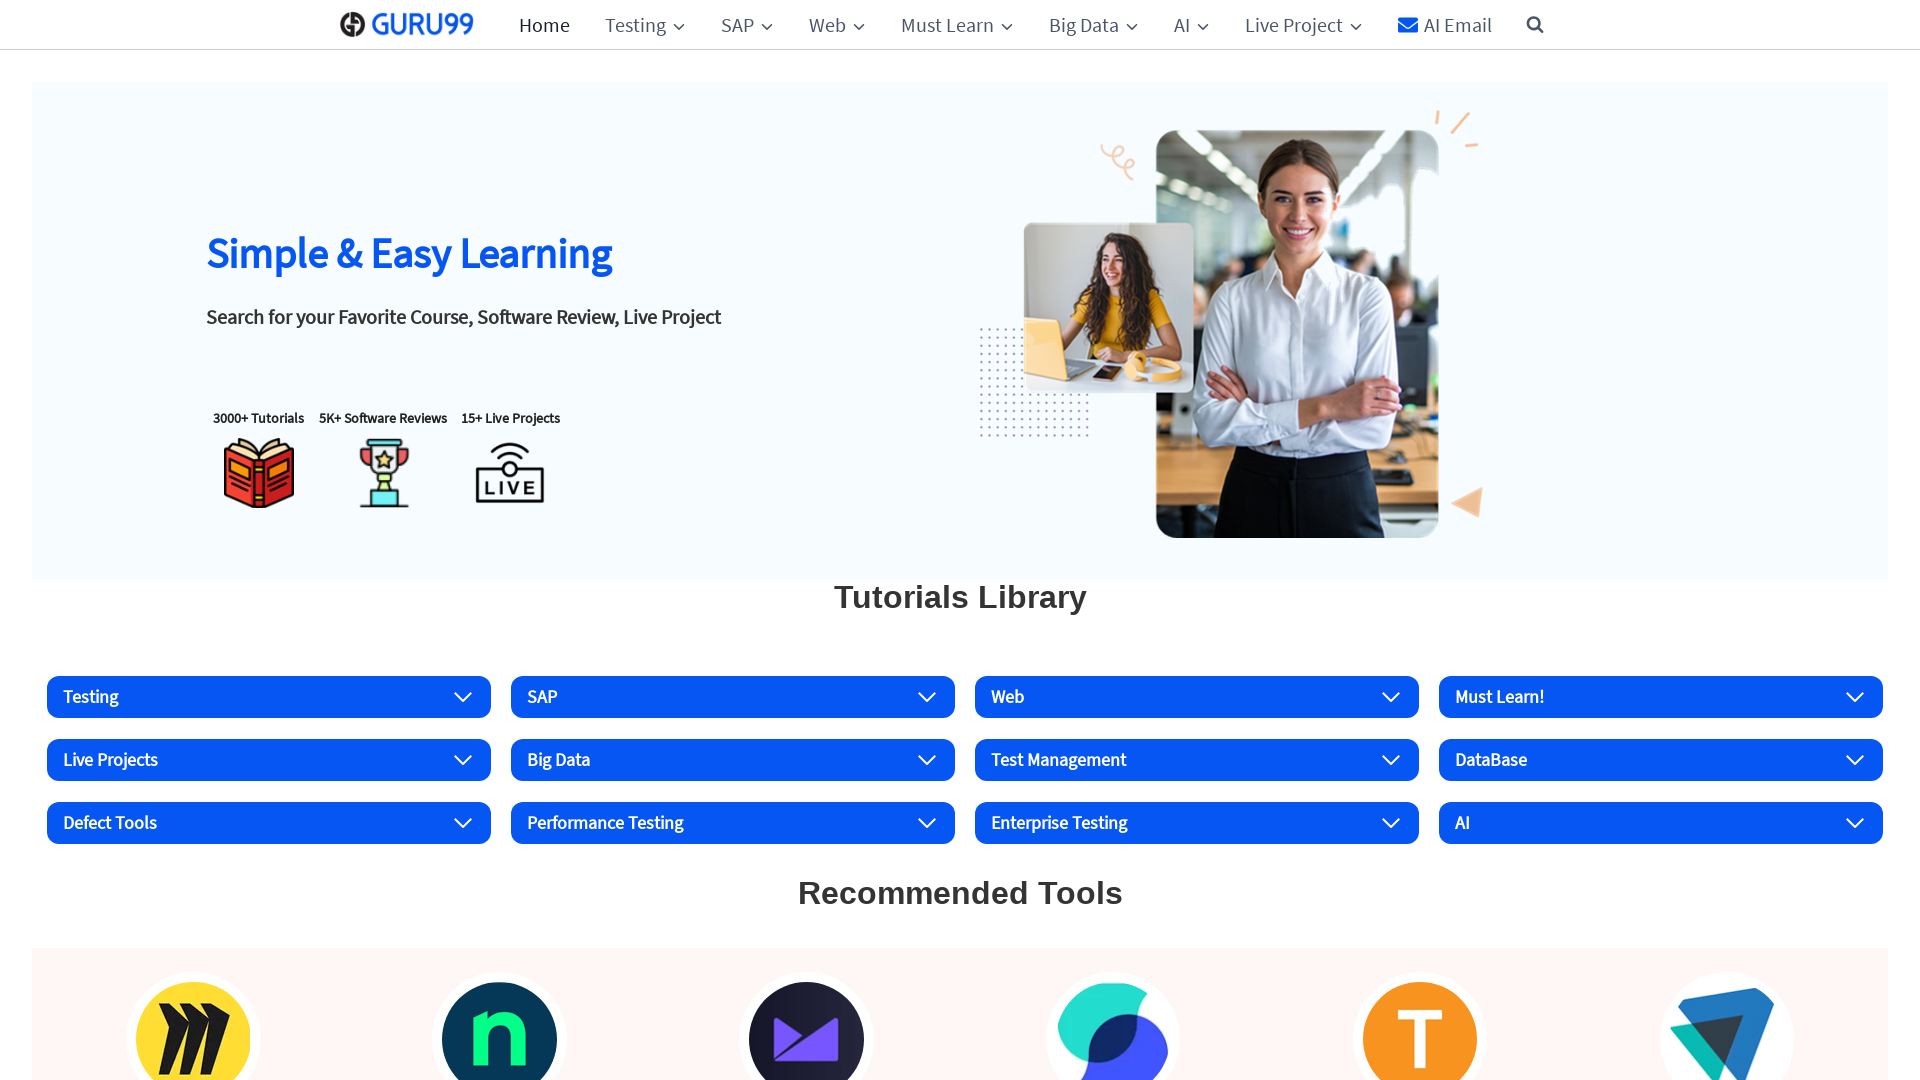

Set expected title to 'Meet Guru99'
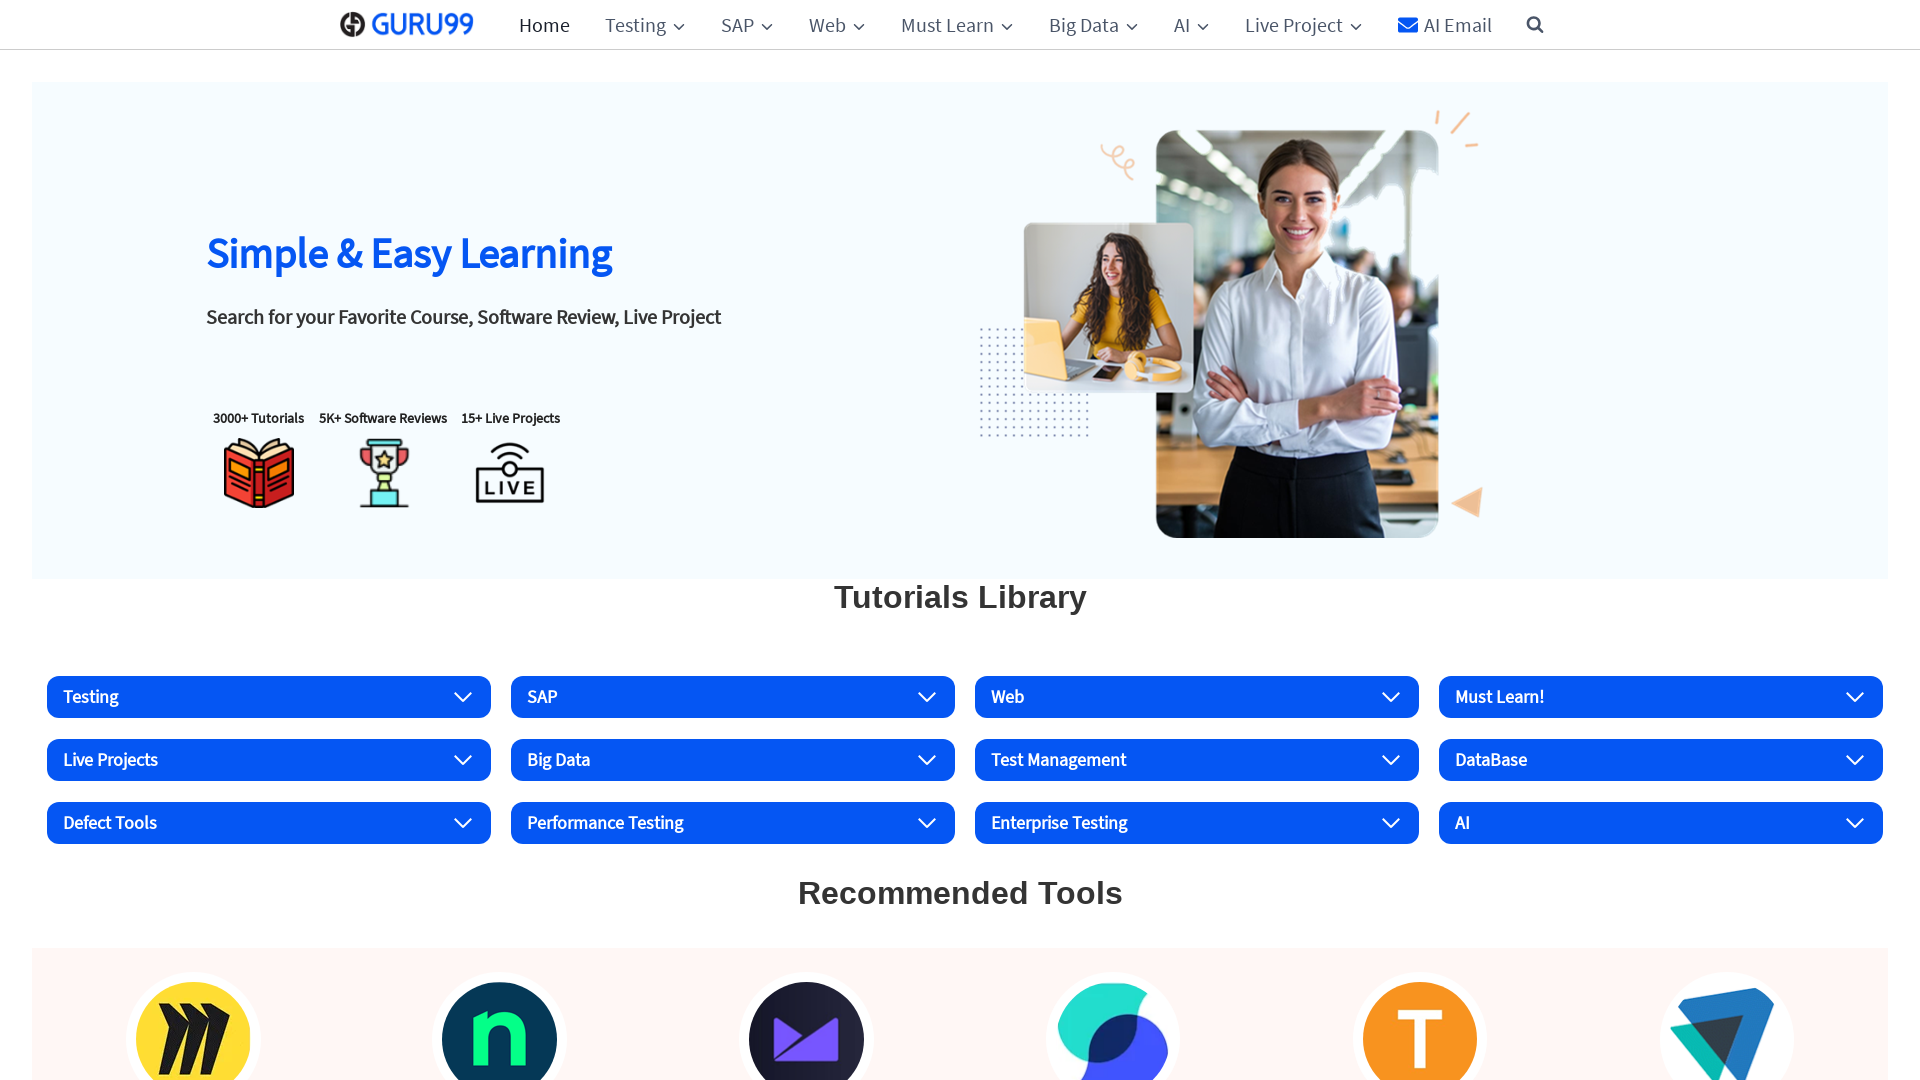

Test failed - page title does not match expected value
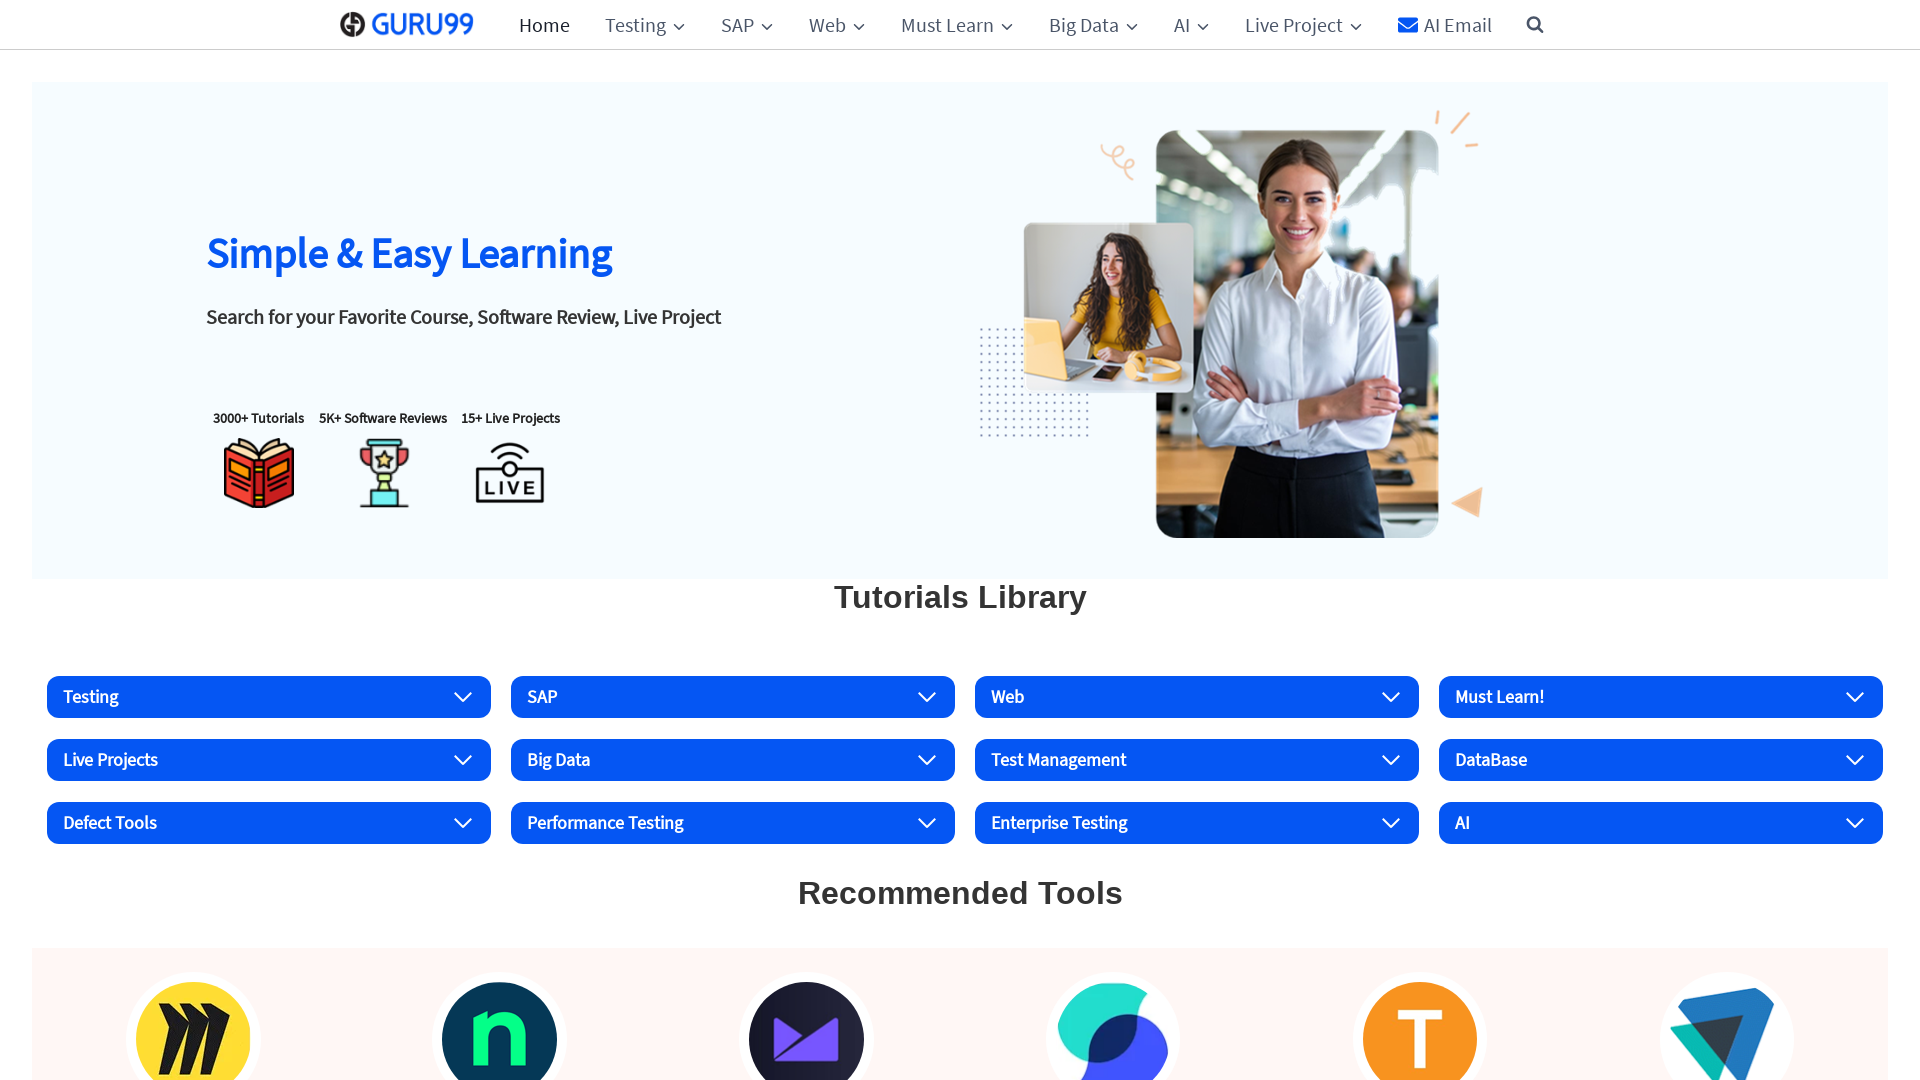

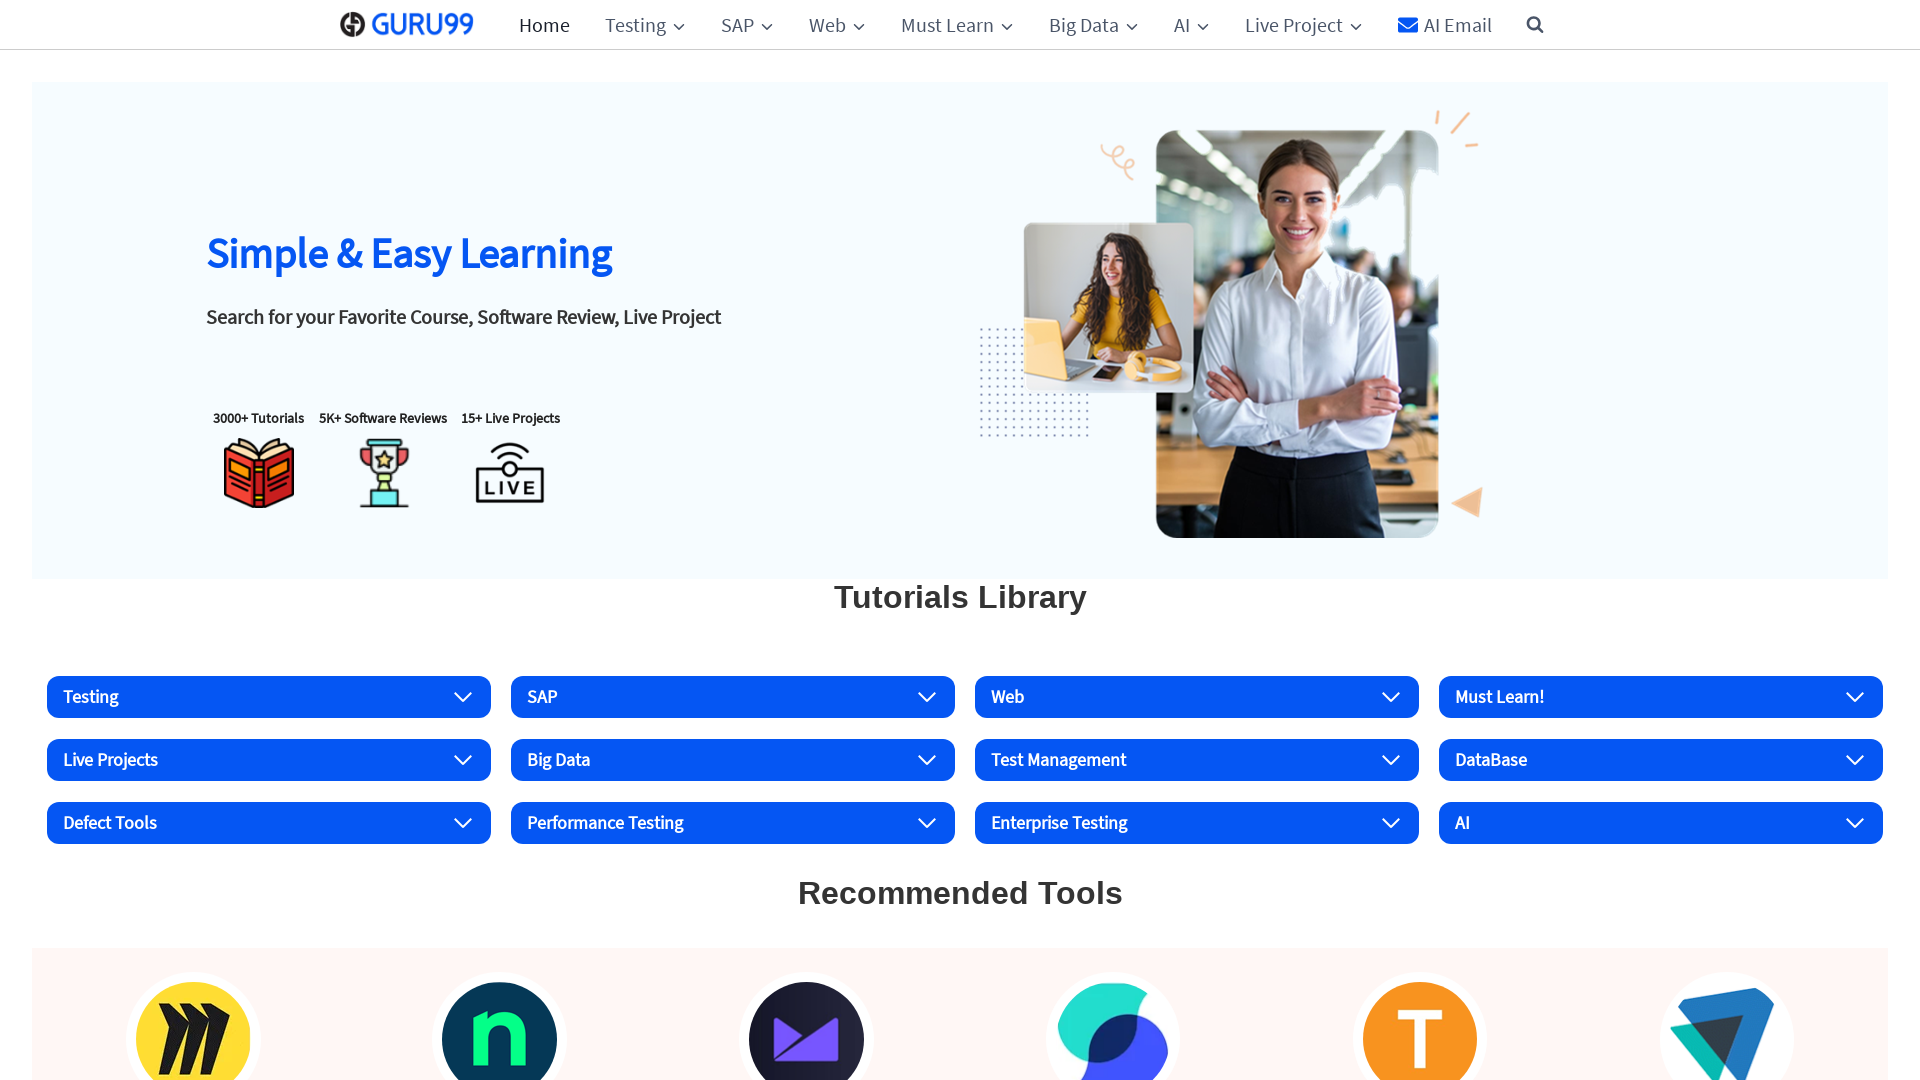